Navigates to the Form Authentication page and verifies the login button is displayed

Starting URL: https://the-internet.herokuapp.com/

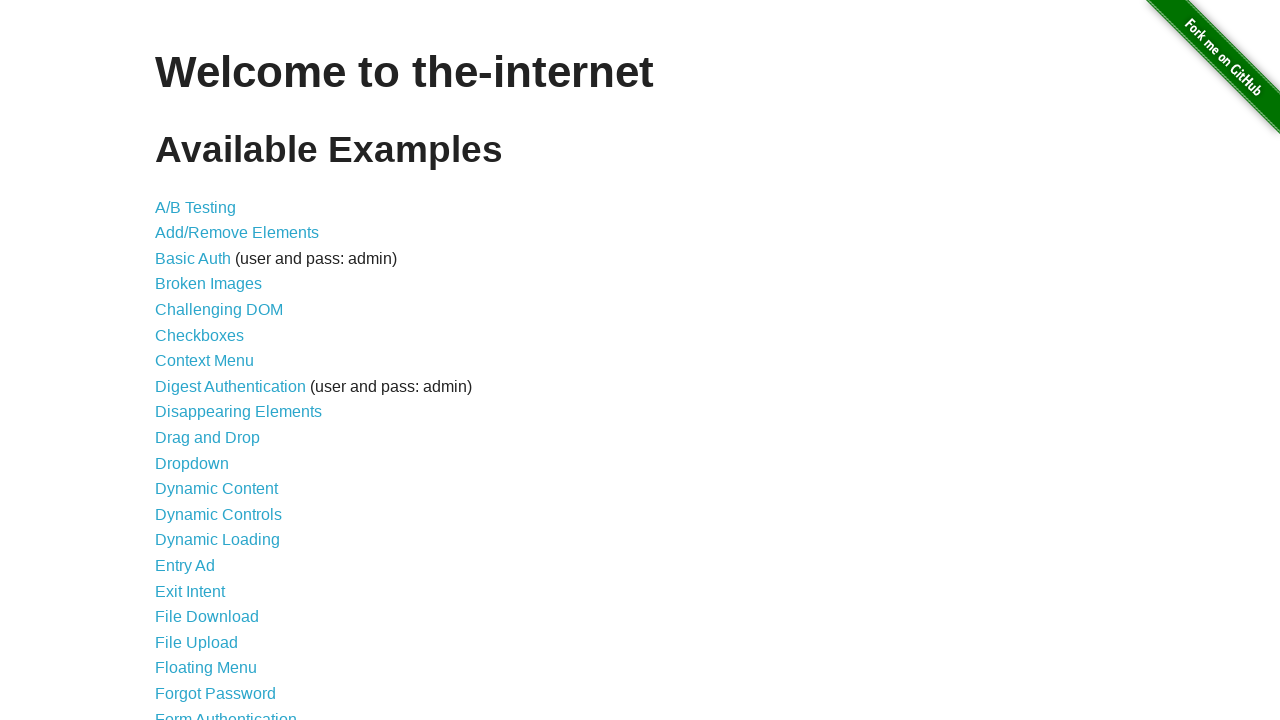

Clicked on Form Authentication link at (226, 712) on text=Form Authentication
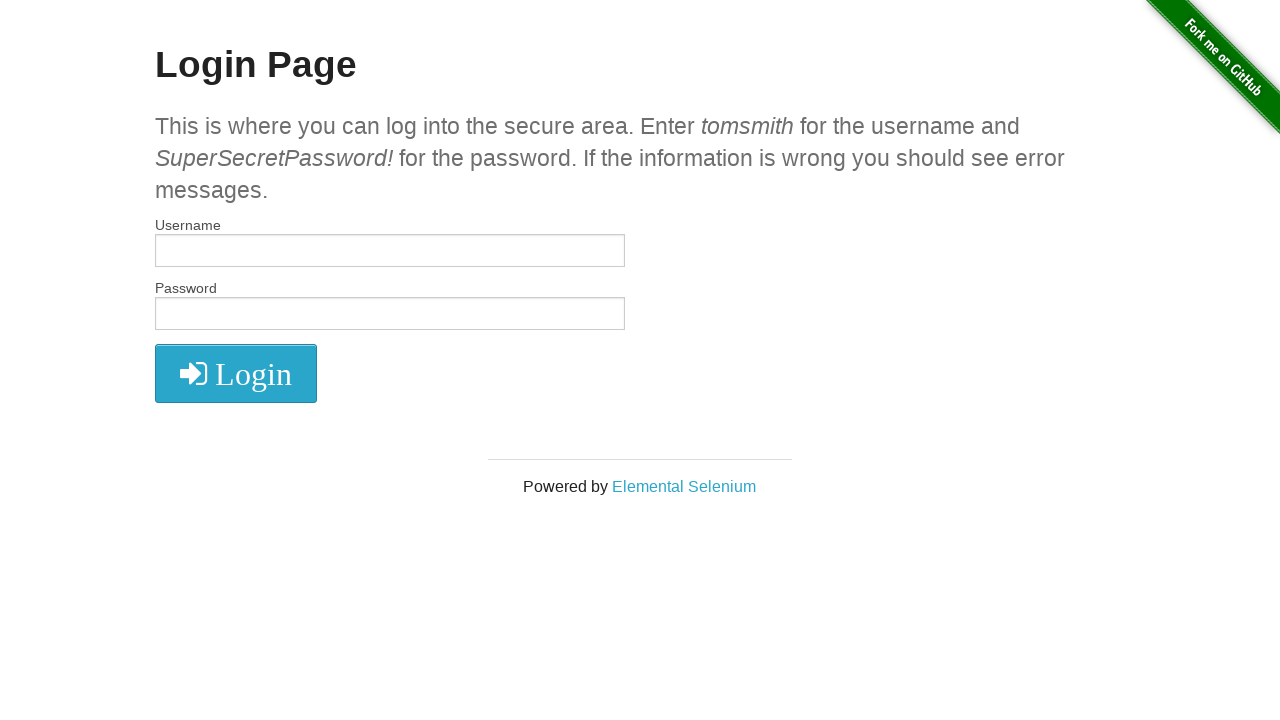

Verified login button is displayed
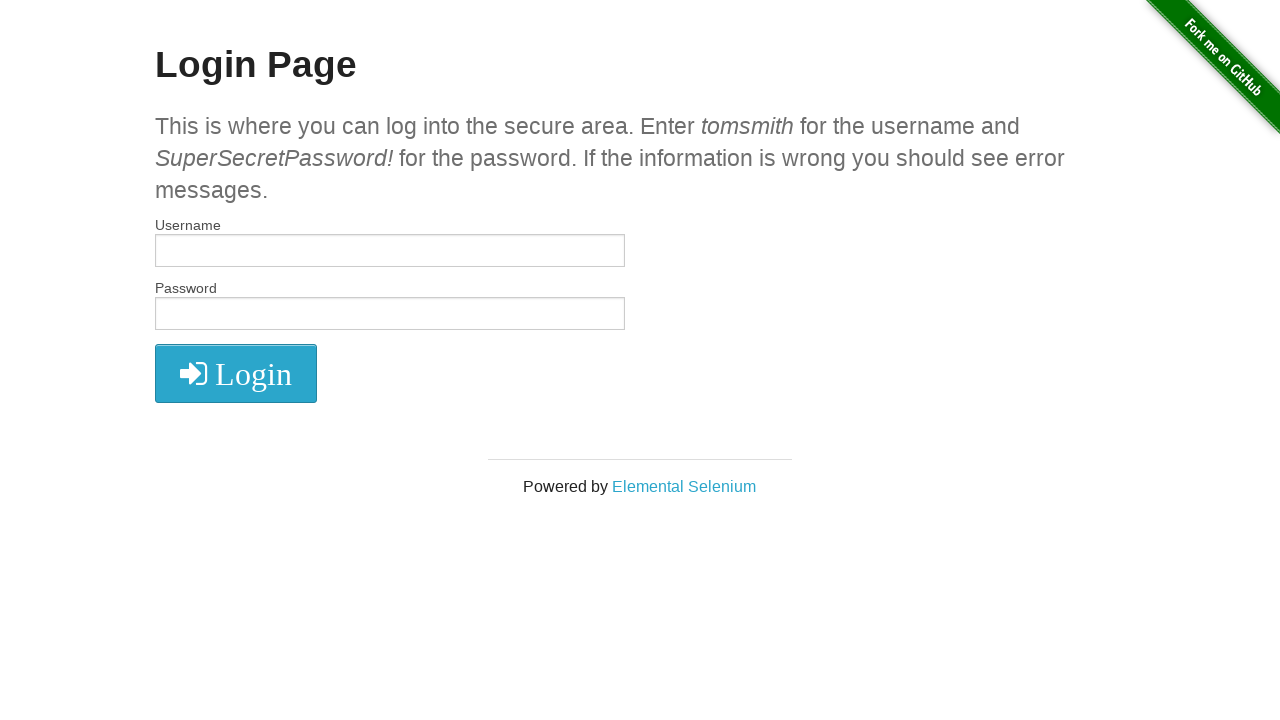

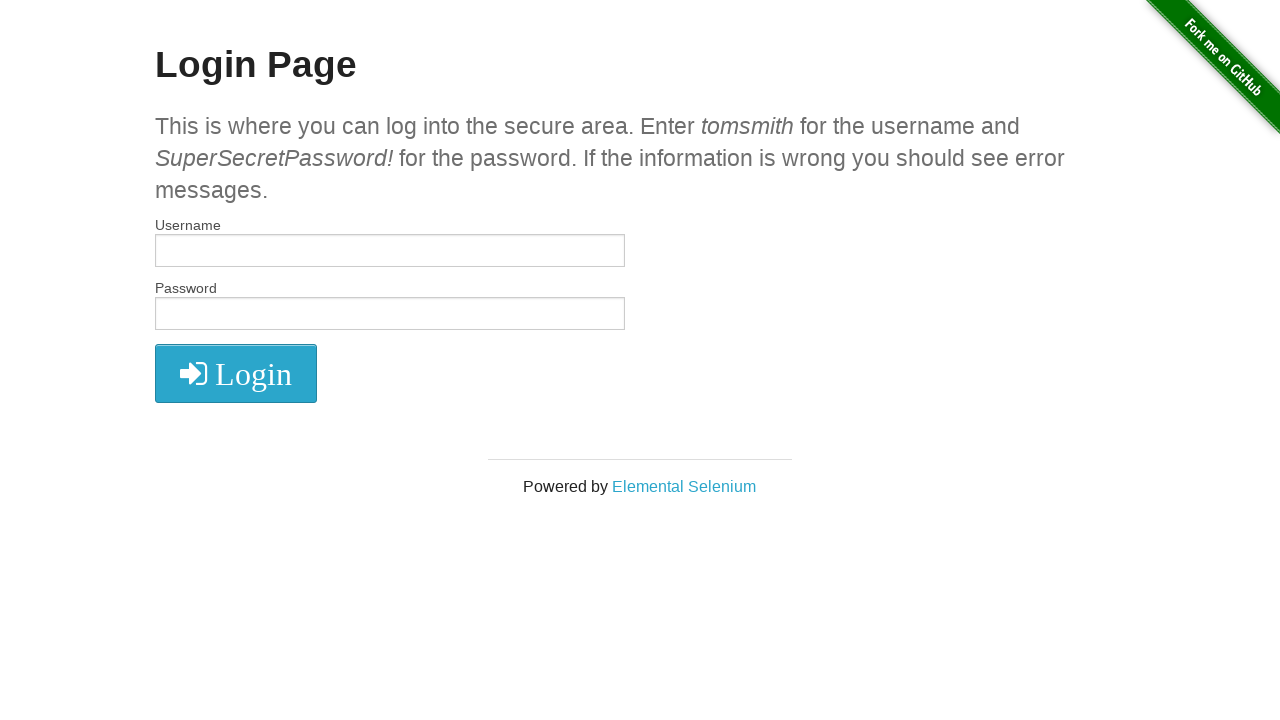